Navigates to testingpai.com and clicks on the login navigation link

Starting URL: http://testingpai.com/

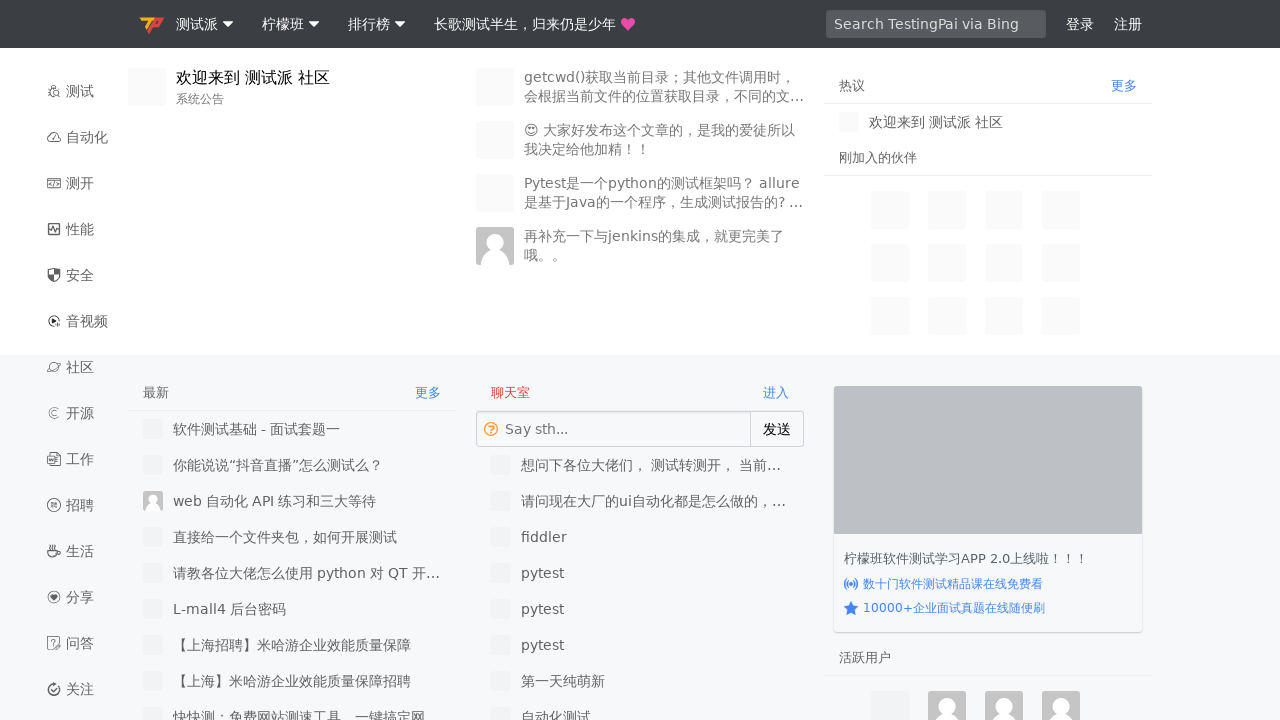

Clicked on the login navigation link at (1080, 24) on #navLogin
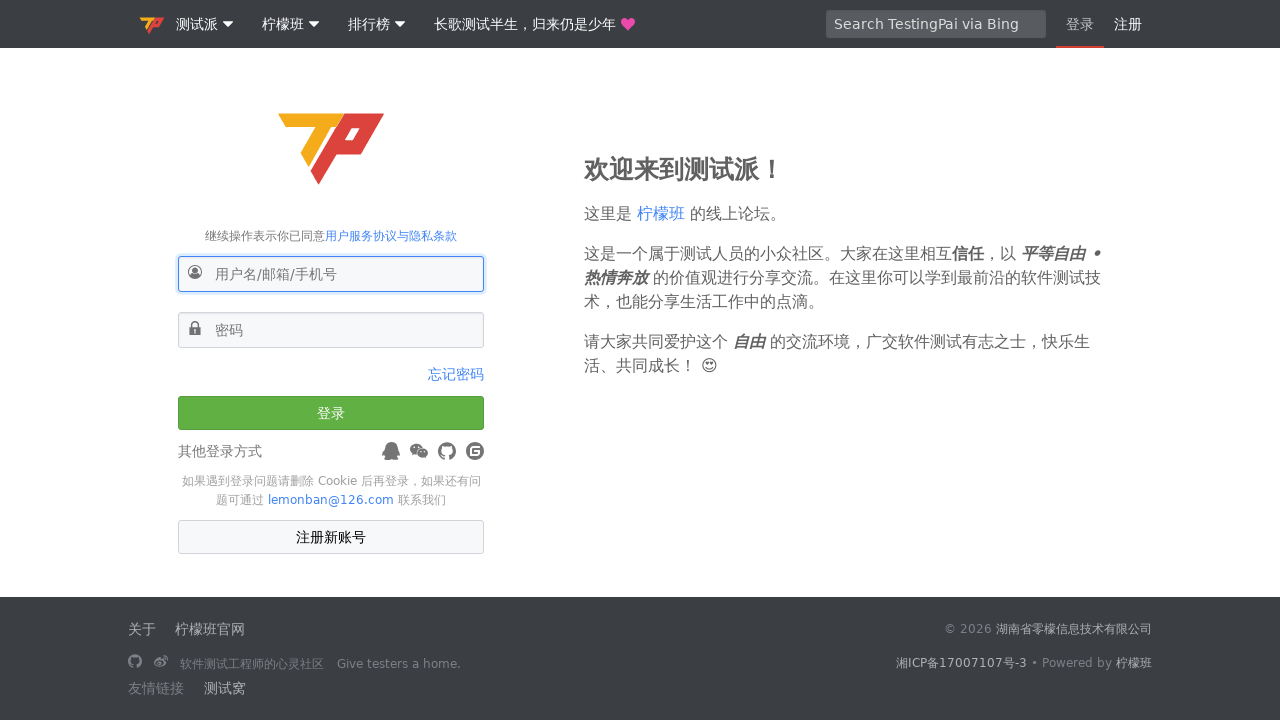

Waited for navigation to complete
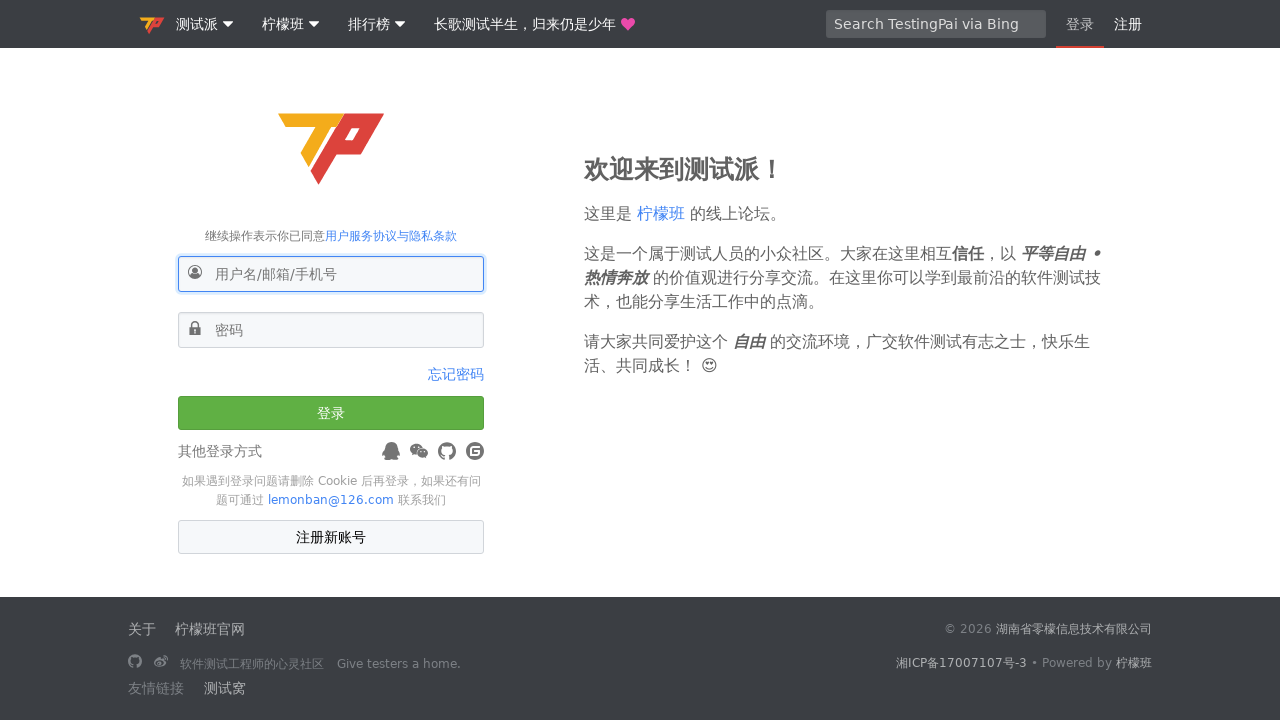

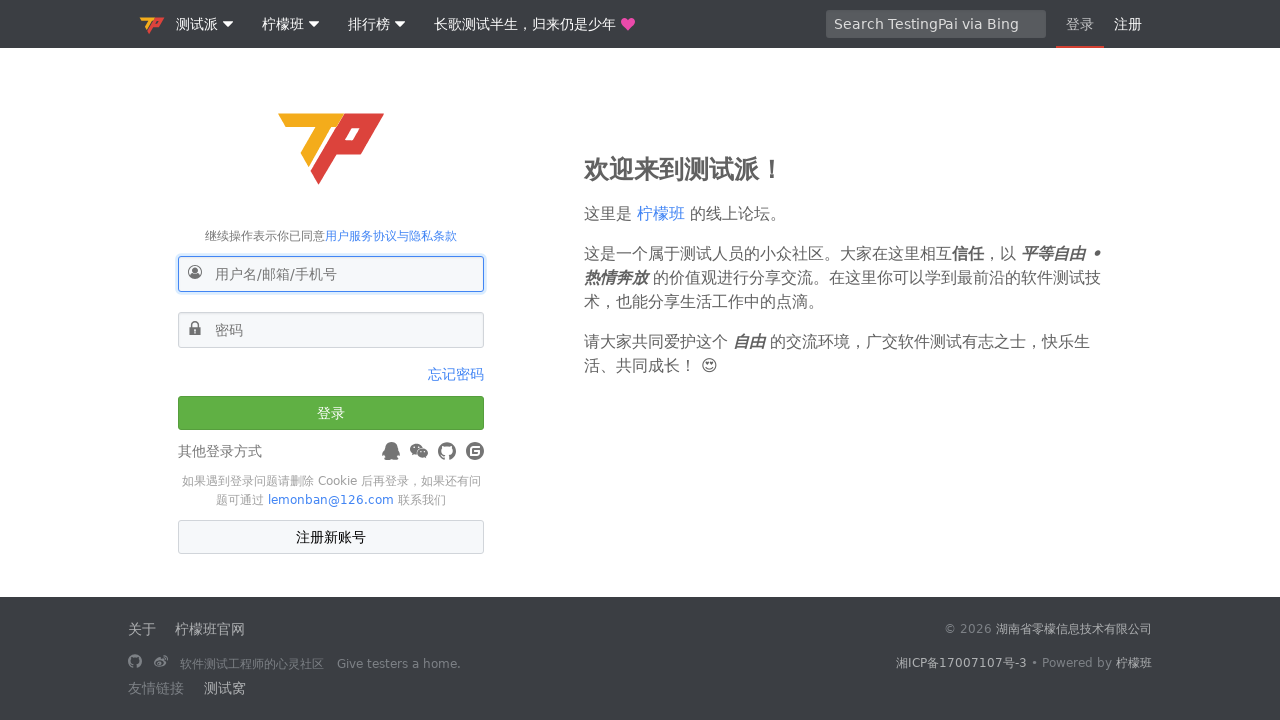